Tests dynamic loading by clicking a Start button and waiting for a hidden element to become visible, then verifying the displayed text.

Starting URL: https://the-internet.herokuapp.com/dynamic_loading/1

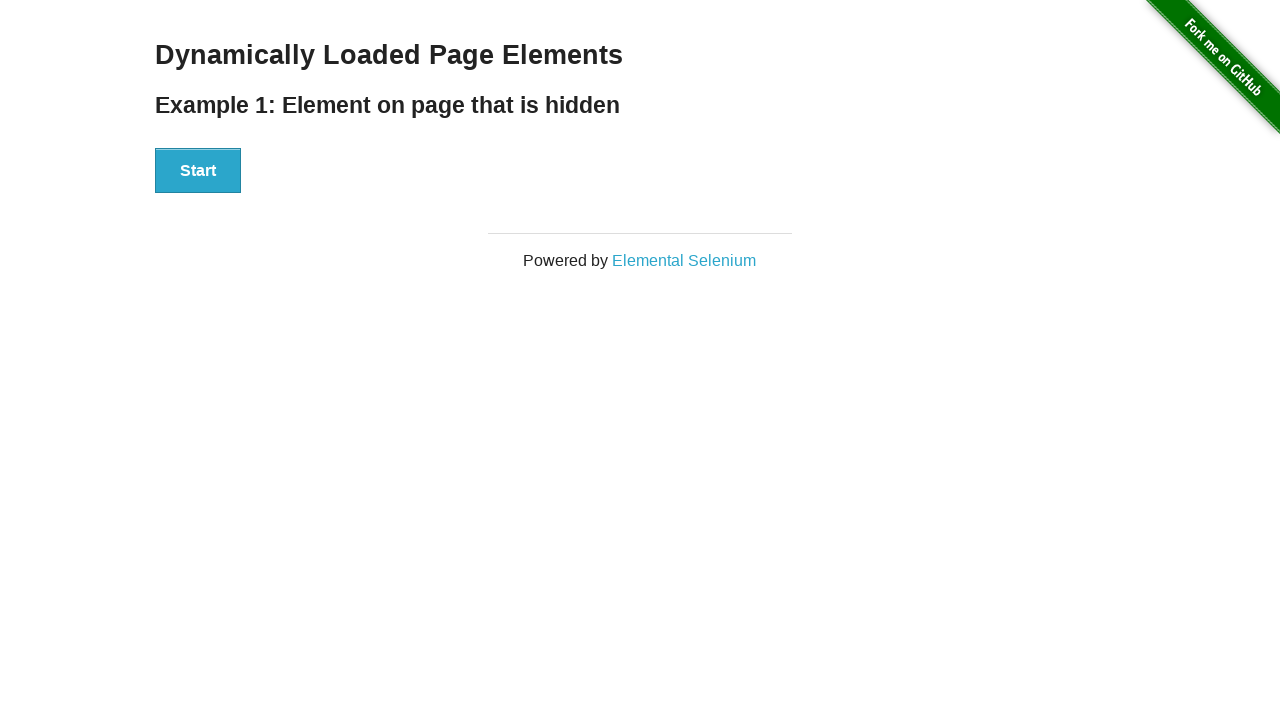

Clicked the Start button to initiate dynamic loading at (198, 171) on #start button
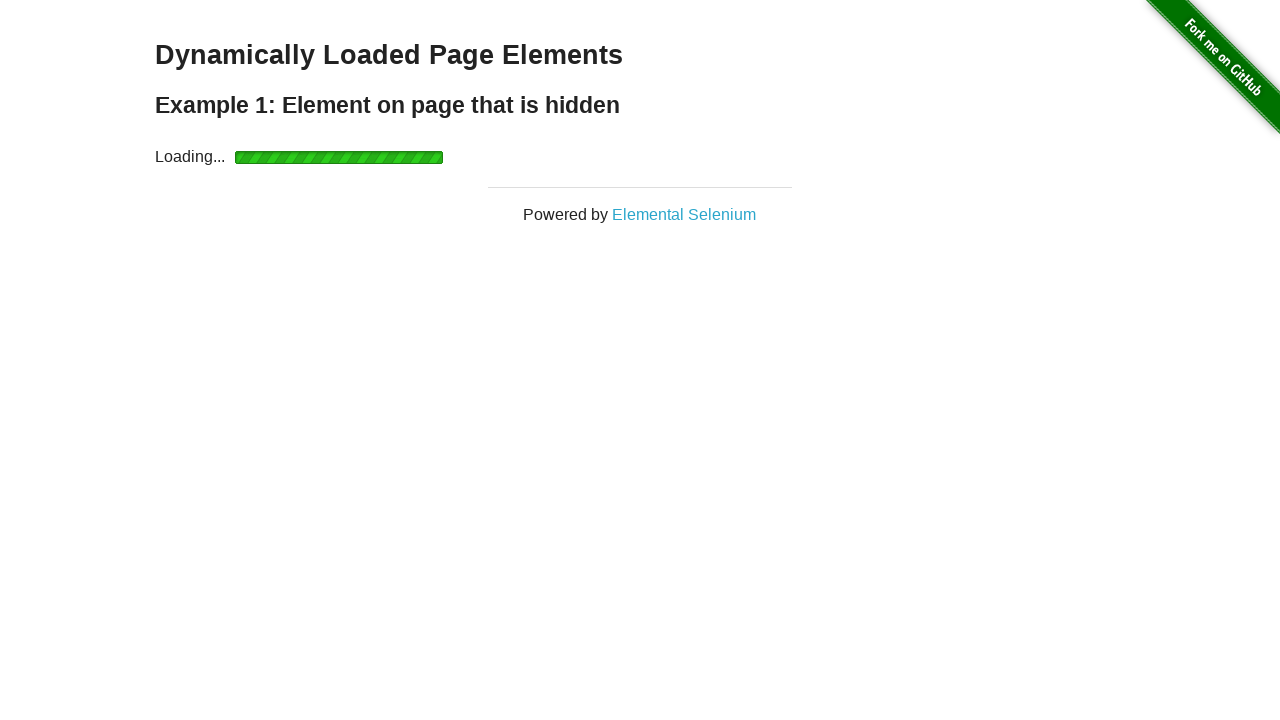

Waited for the finish element to become visible
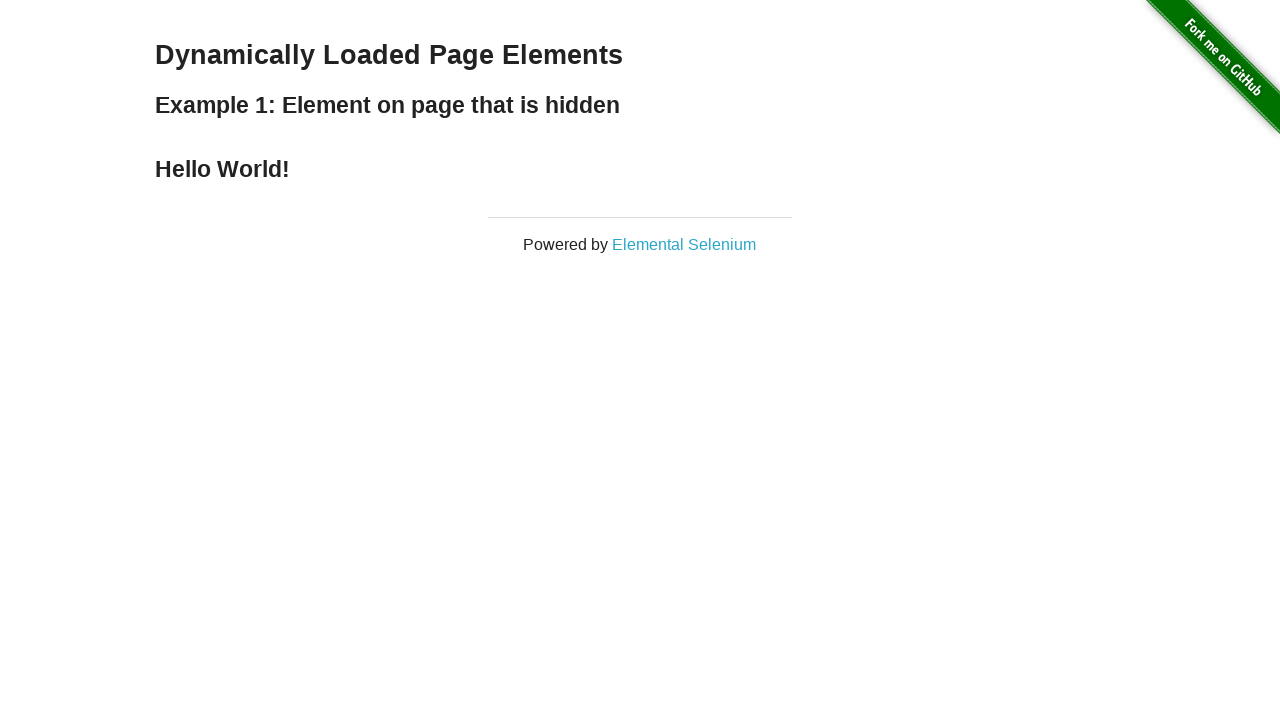

Located the finish element
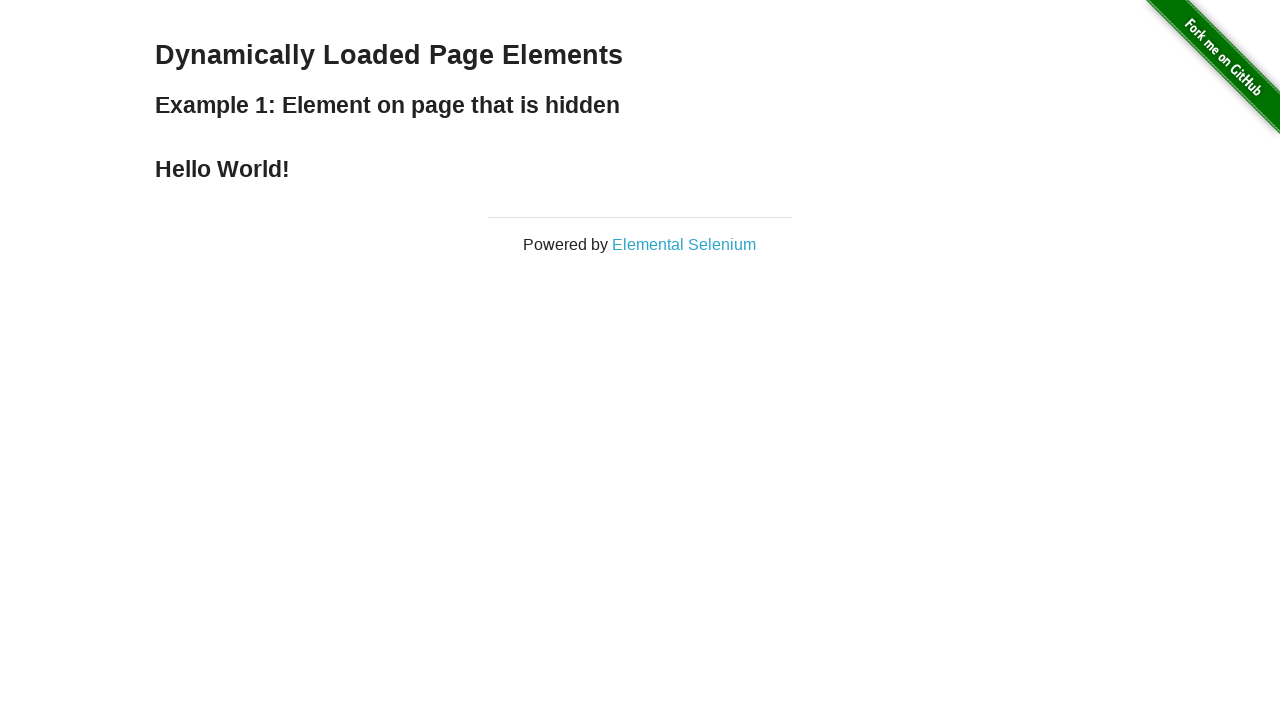

Retrieved and printed the finish element text
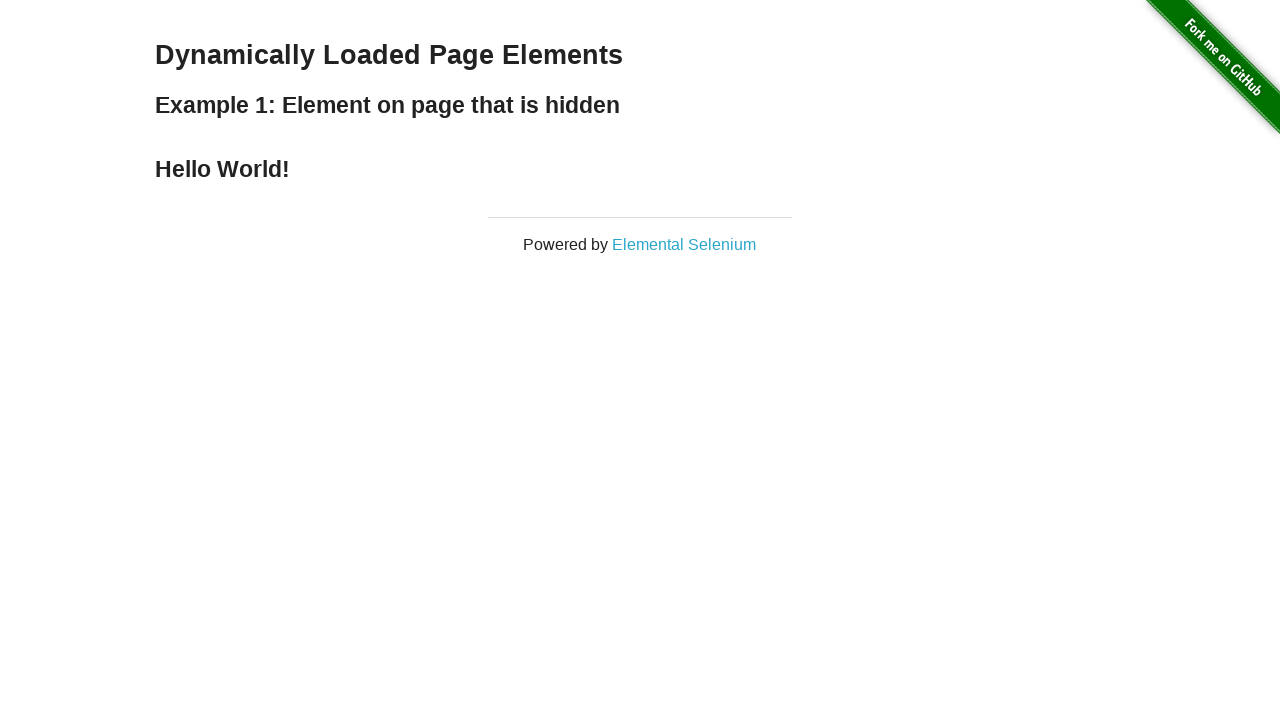

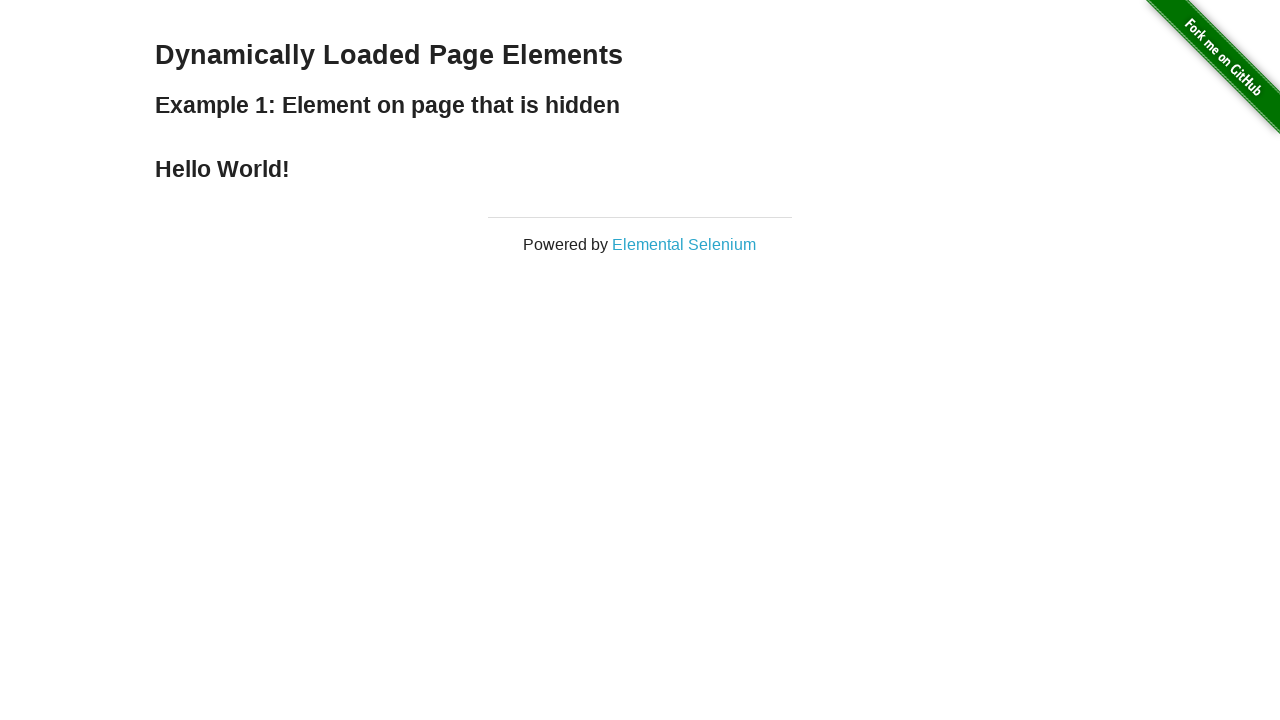